Tests checkbox functionality by selecting and deselecting a checkbox, verifying its state, and counting total checkboxes on the page

Starting URL: https://rahulshettyacademy.com/AutomationPractice/

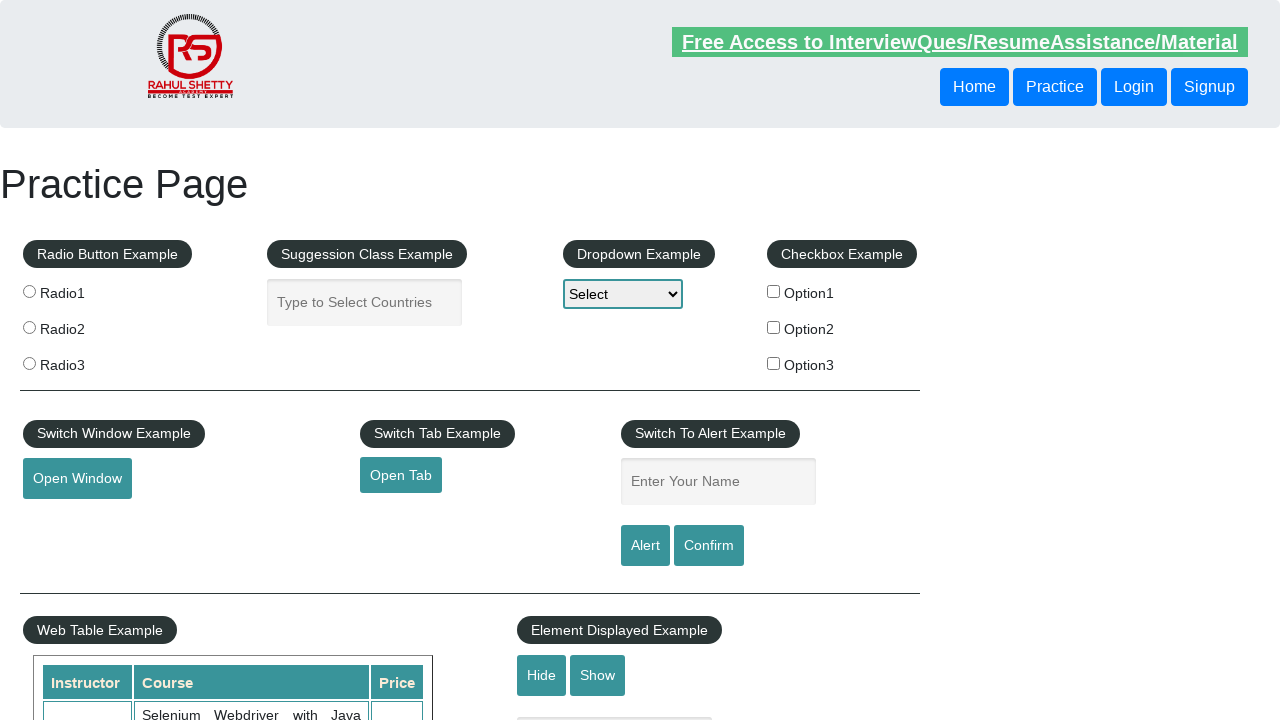

Clicked first checkbox (checkBoxOption1) at (774, 291) on #checkBoxOption1
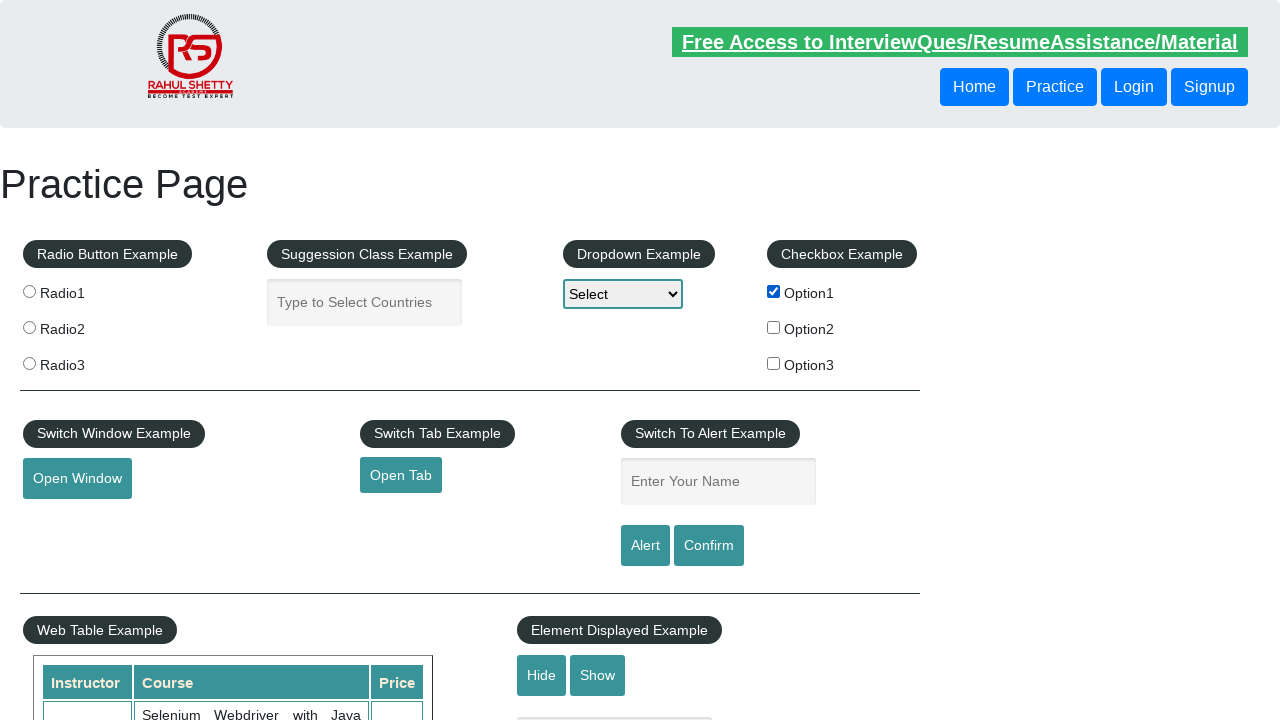

Verified first checkbox is selected
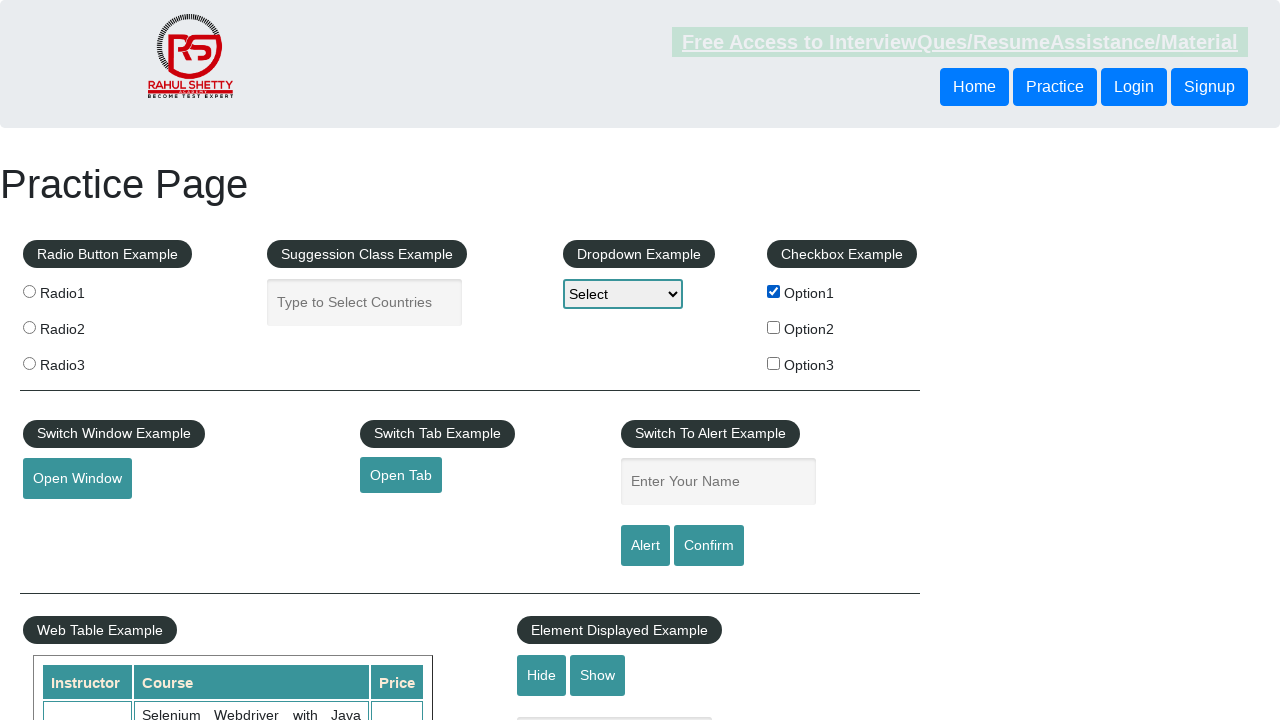

Waited 3 seconds for visibility
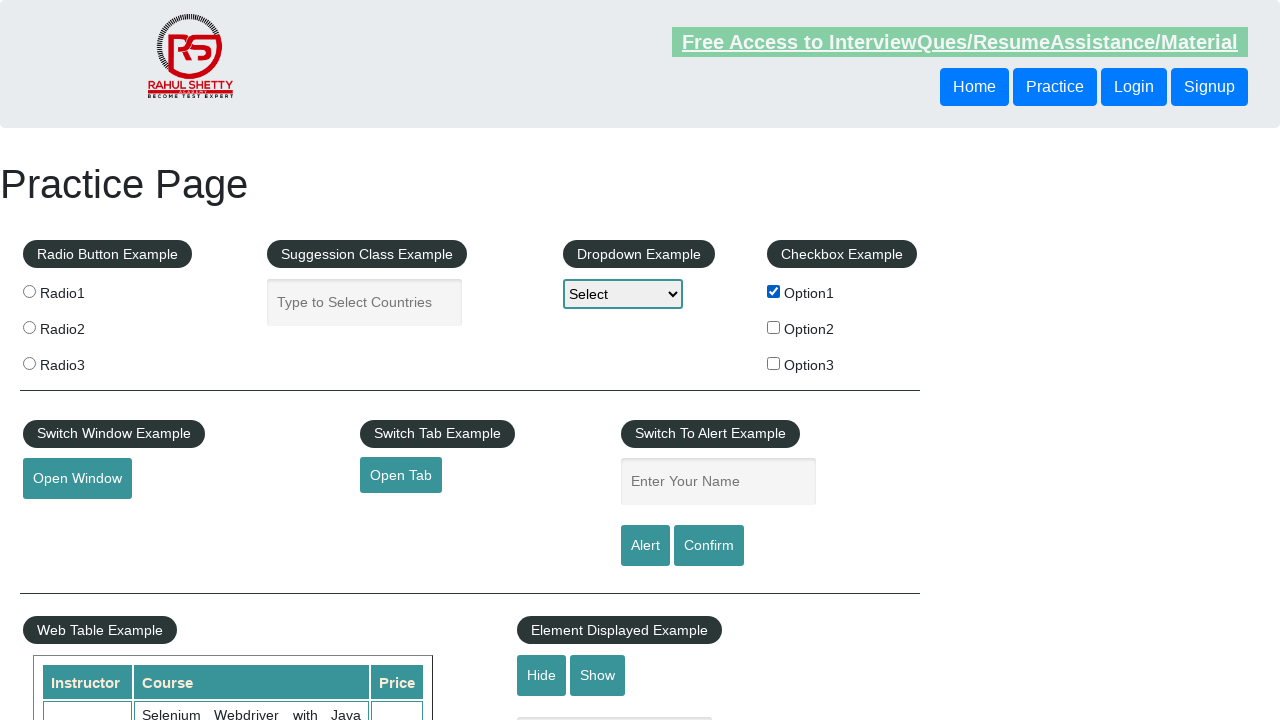

Clicked first checkbox to deselect it at (774, 291) on #checkBoxOption1
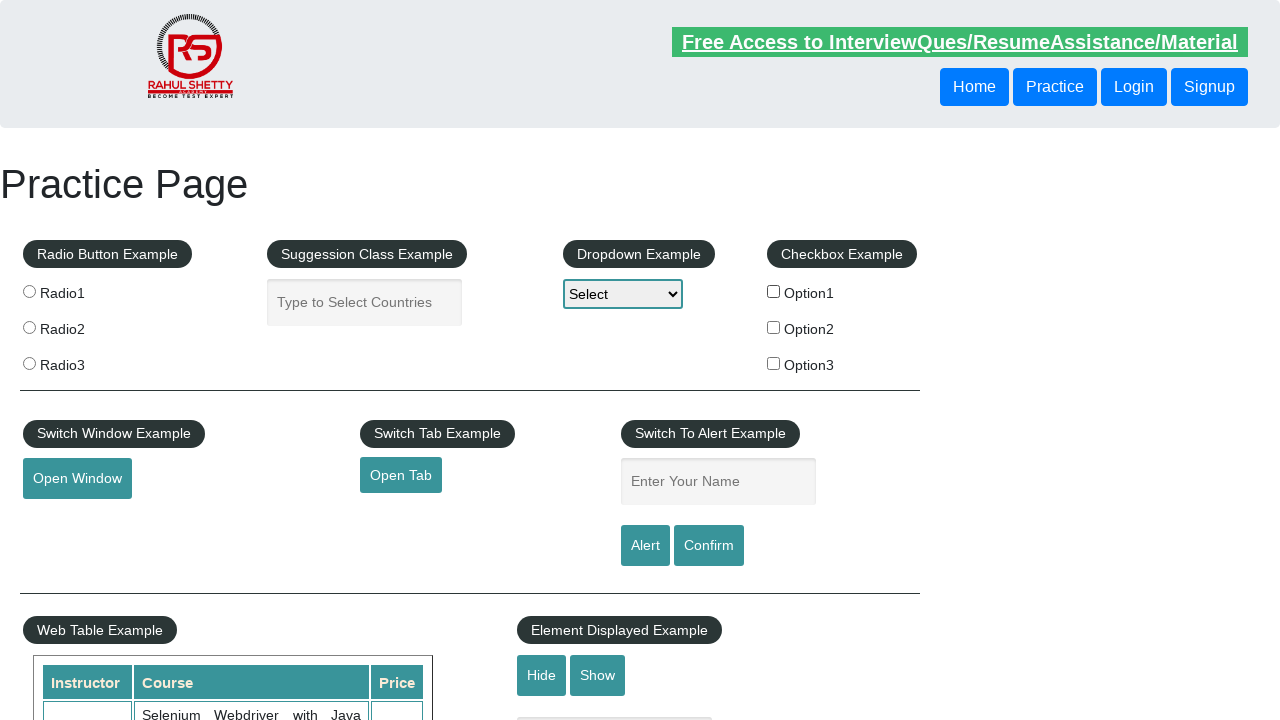

Verified first checkbox is deselected
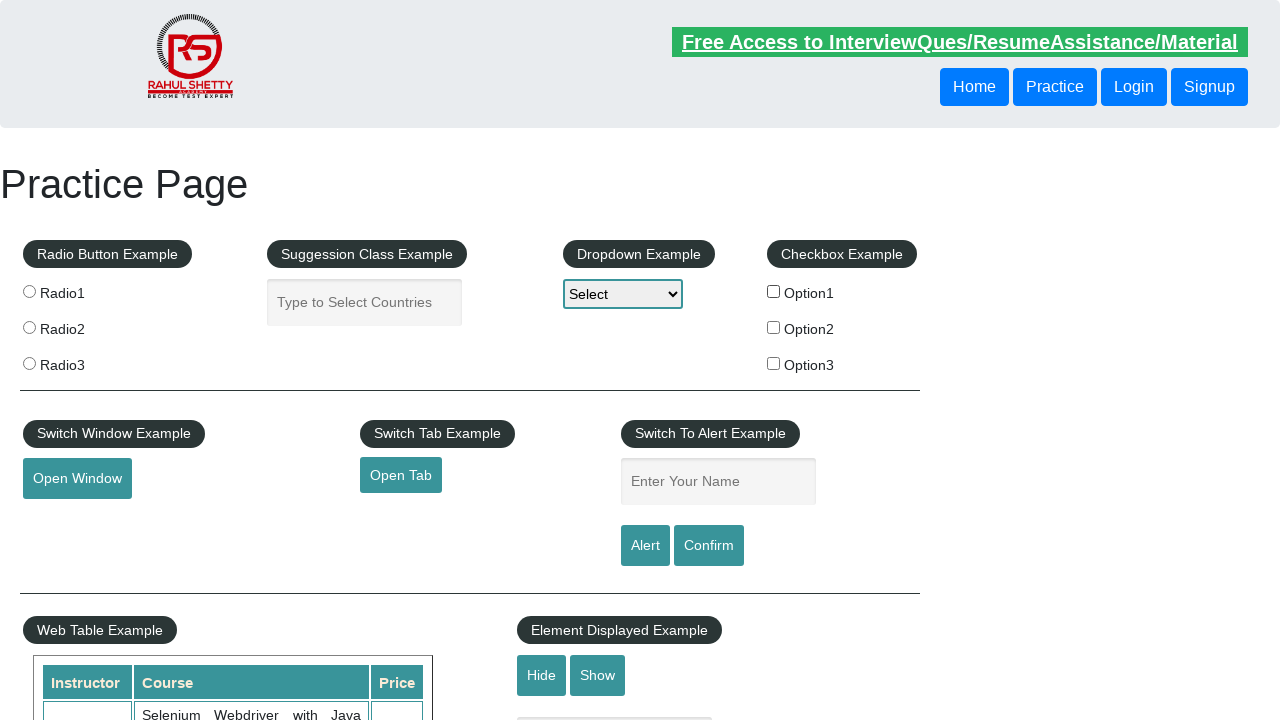

Waited 3 seconds for visibility
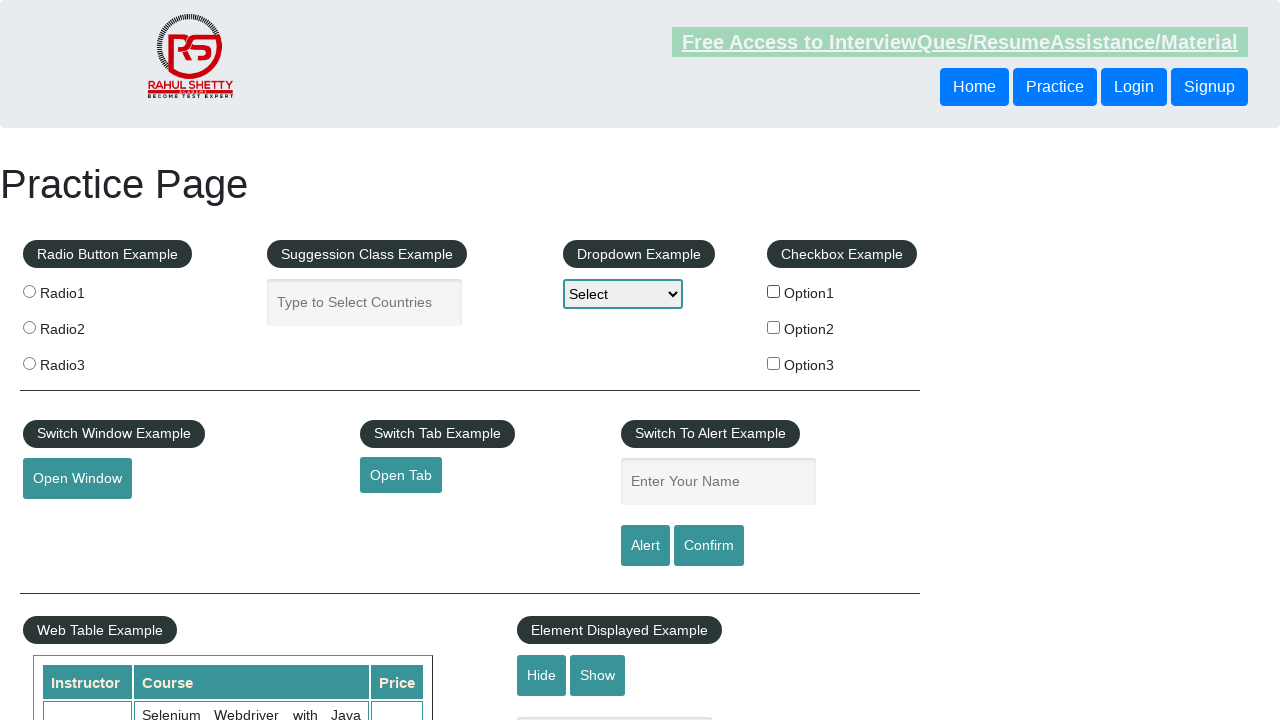

Counted total checkboxes on page: 3
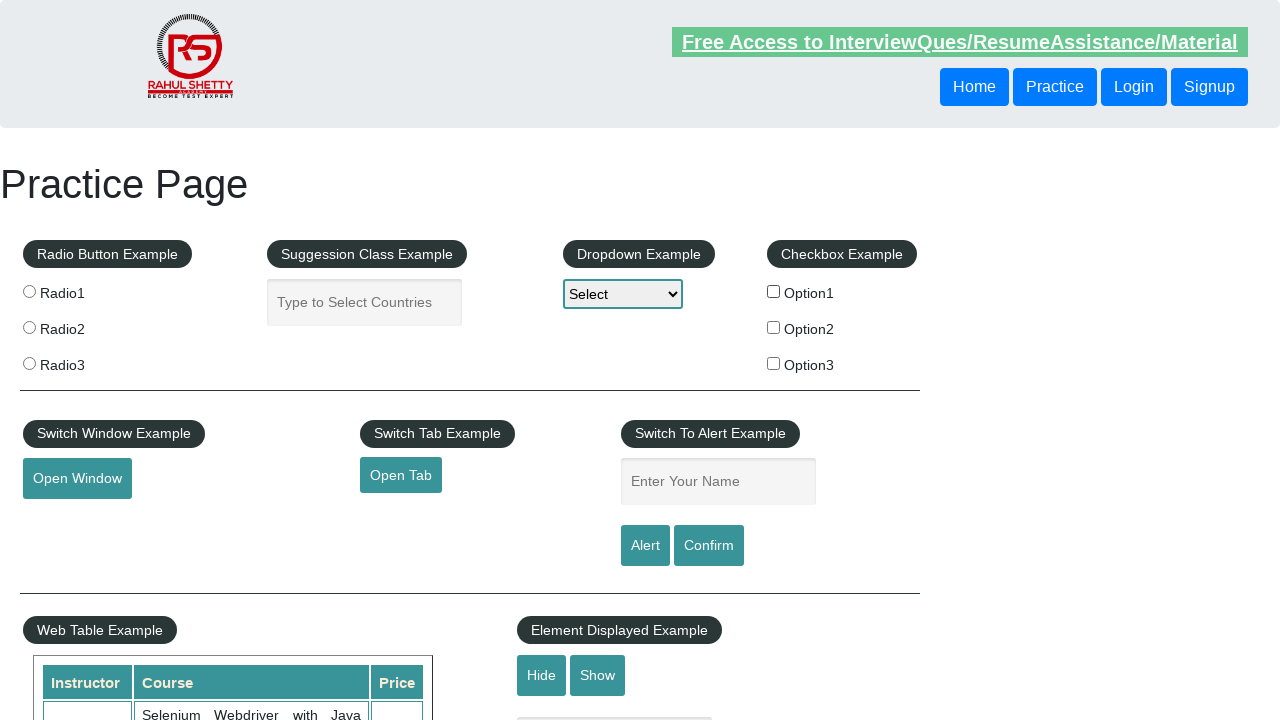

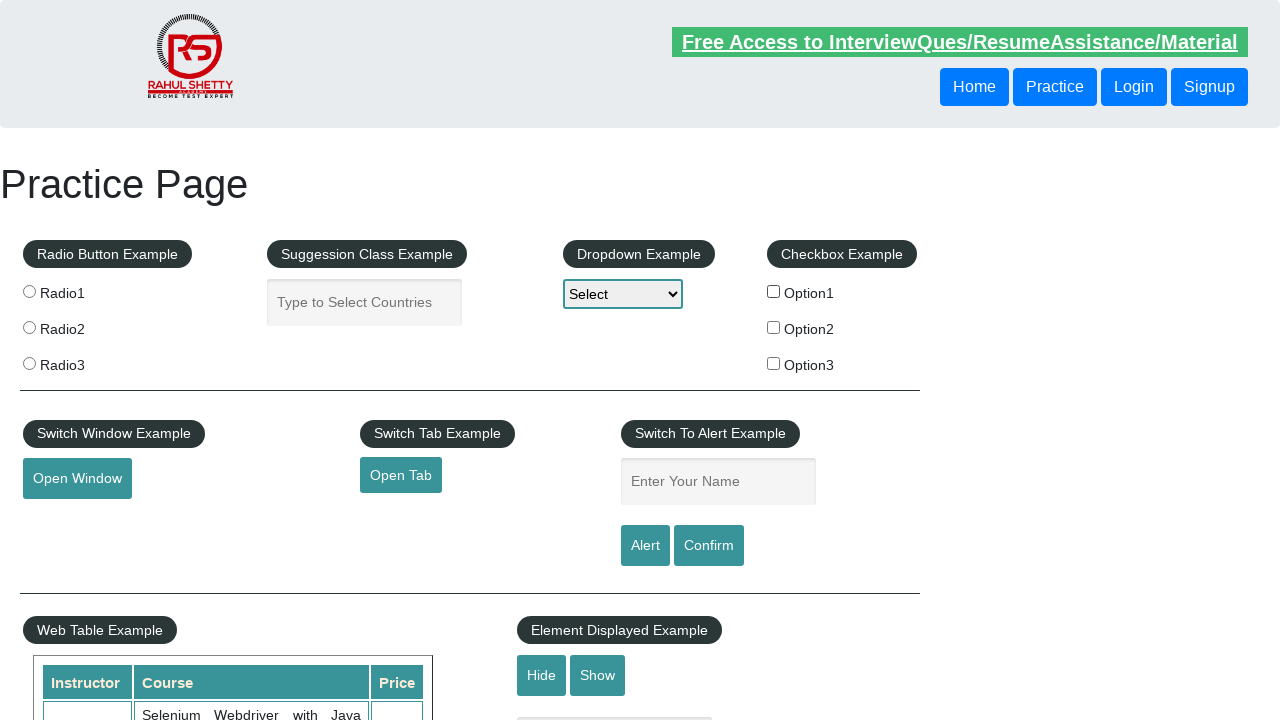